Opens the AJIO e-commerce website with specific browser configurations including maximized window, disabled notifications, and incognito mode

Starting URL: https://www.ajio.com/

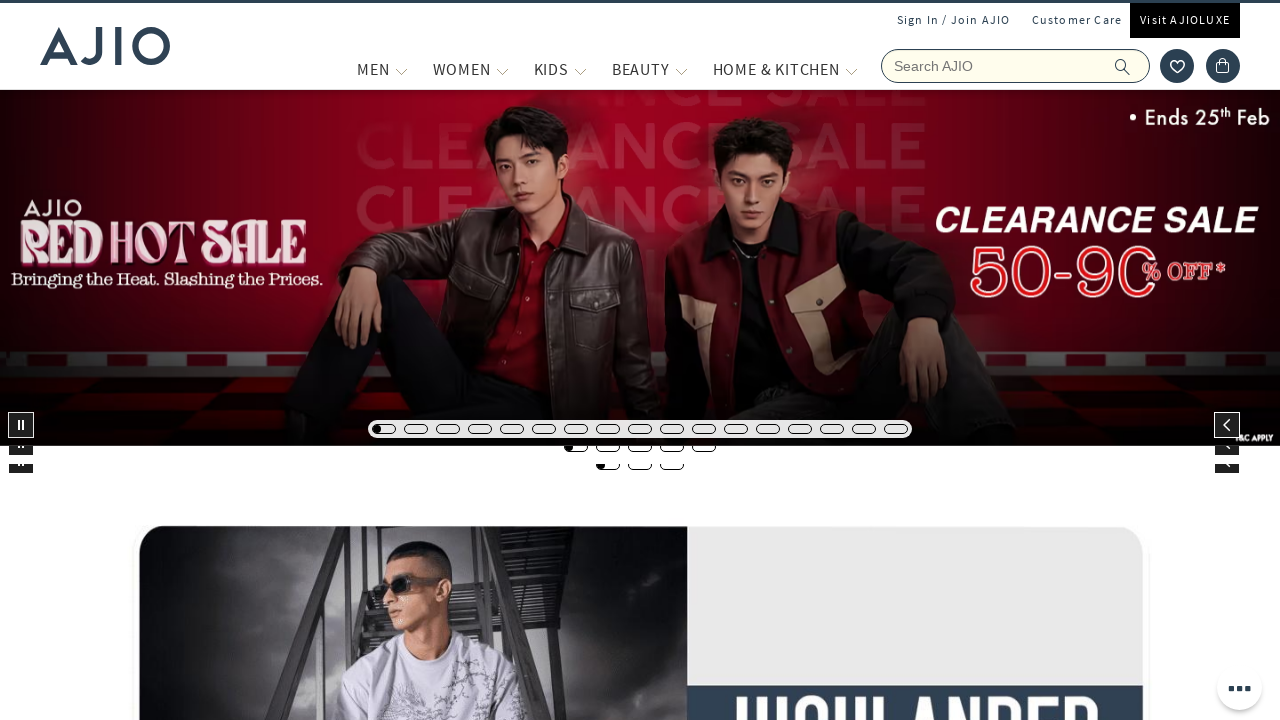

Waited for page to reach networkidle state on AJIO homepage
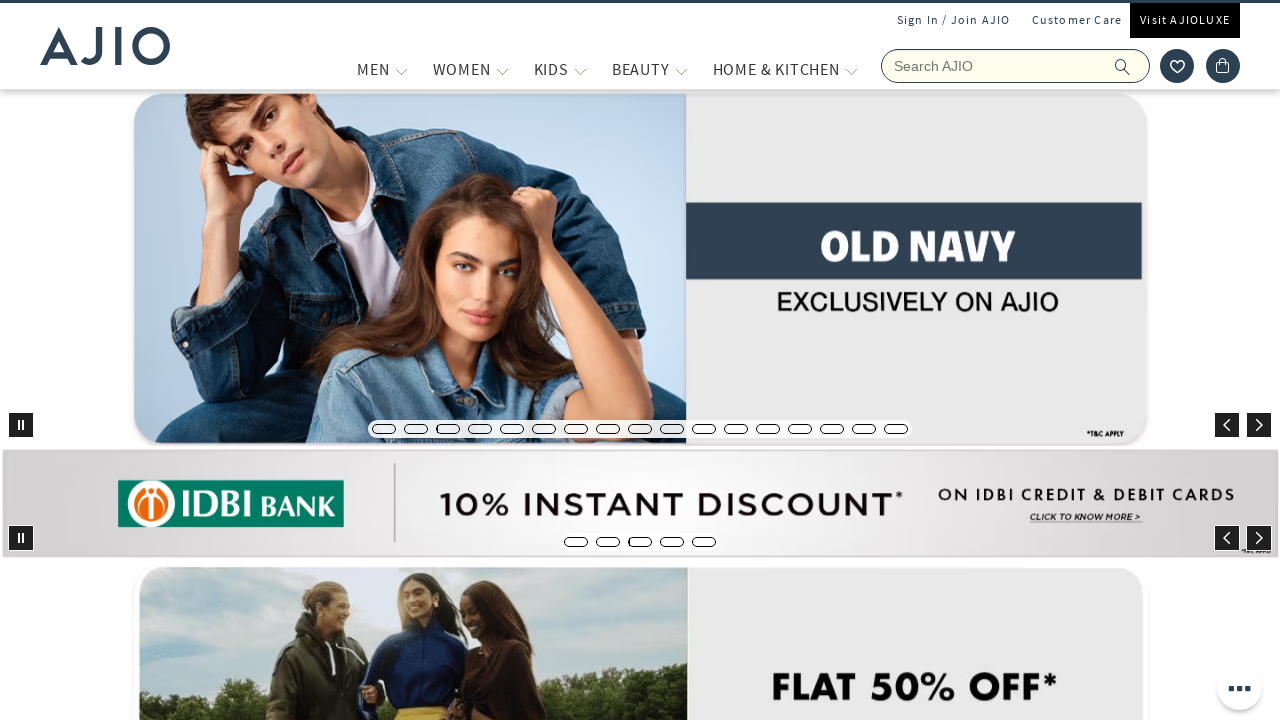

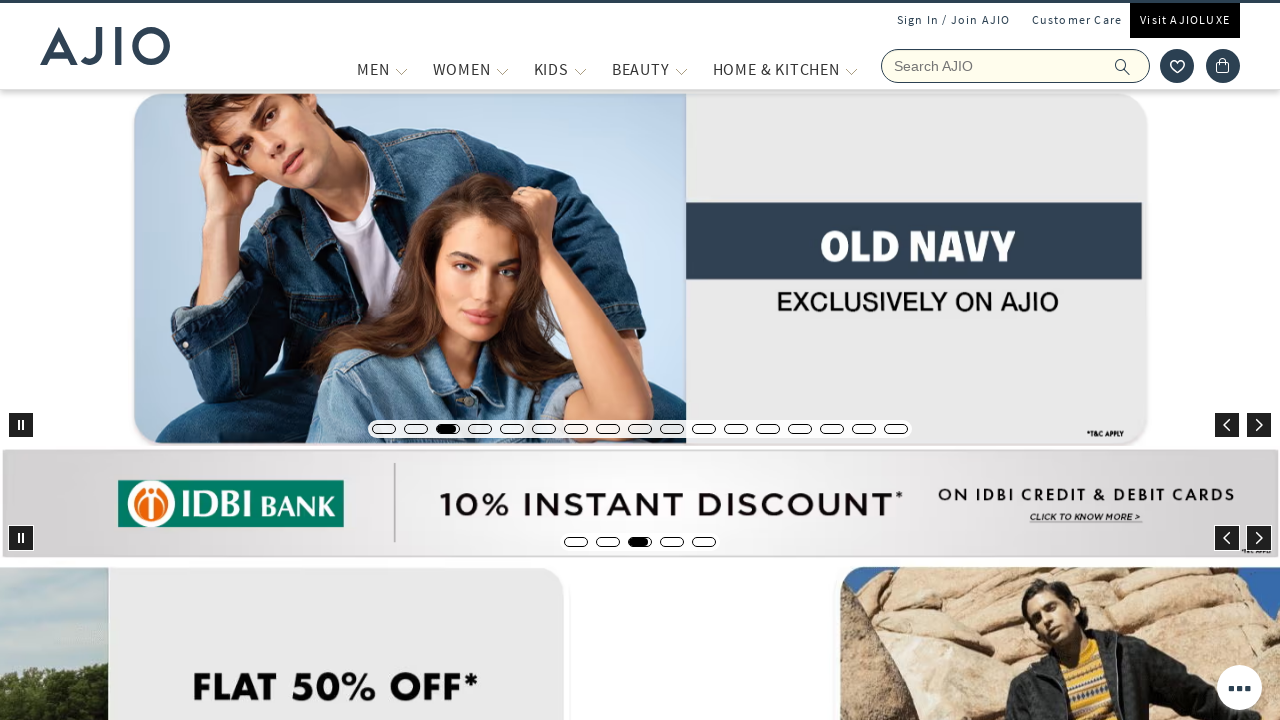